Tests single select dropdown by selecting options using different methods (by value, index, and visible text)

Starting URL: https://demoqa.com/select-menu

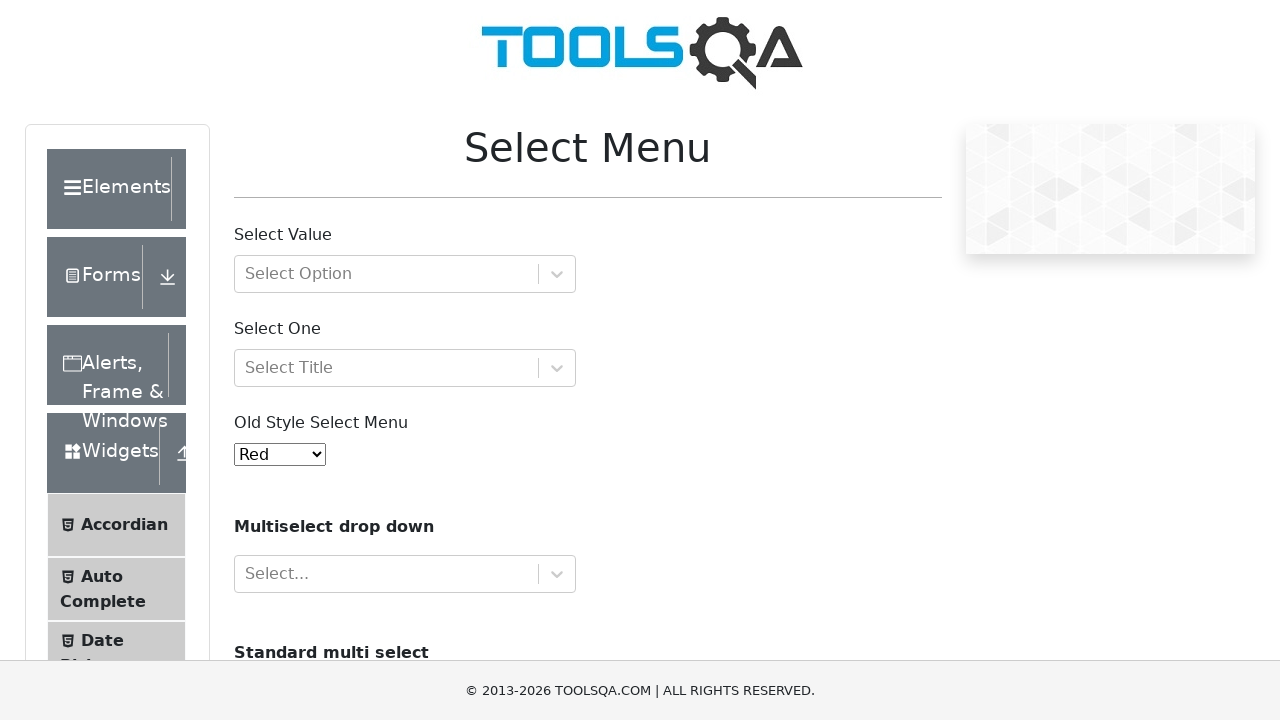

Located old style select menu element
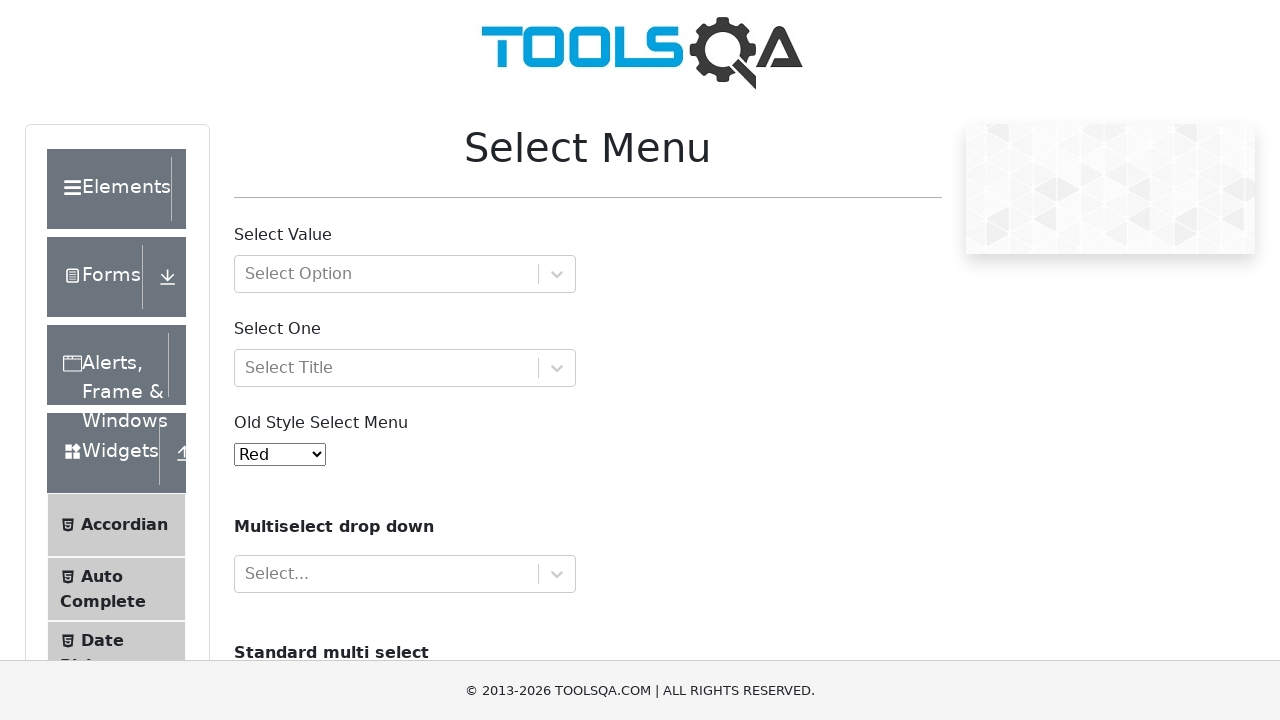

Selected option by value 'red' on #oldSelectMenu
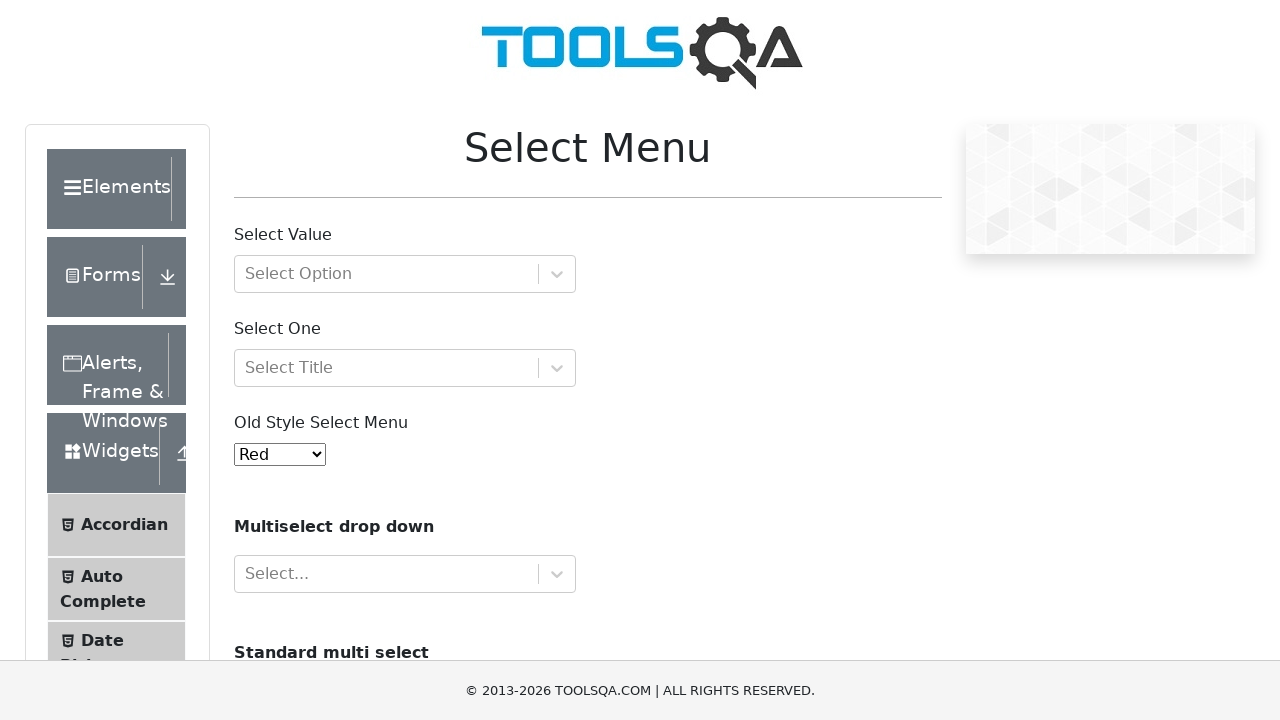

Selected option by index 3 on #oldSelectMenu
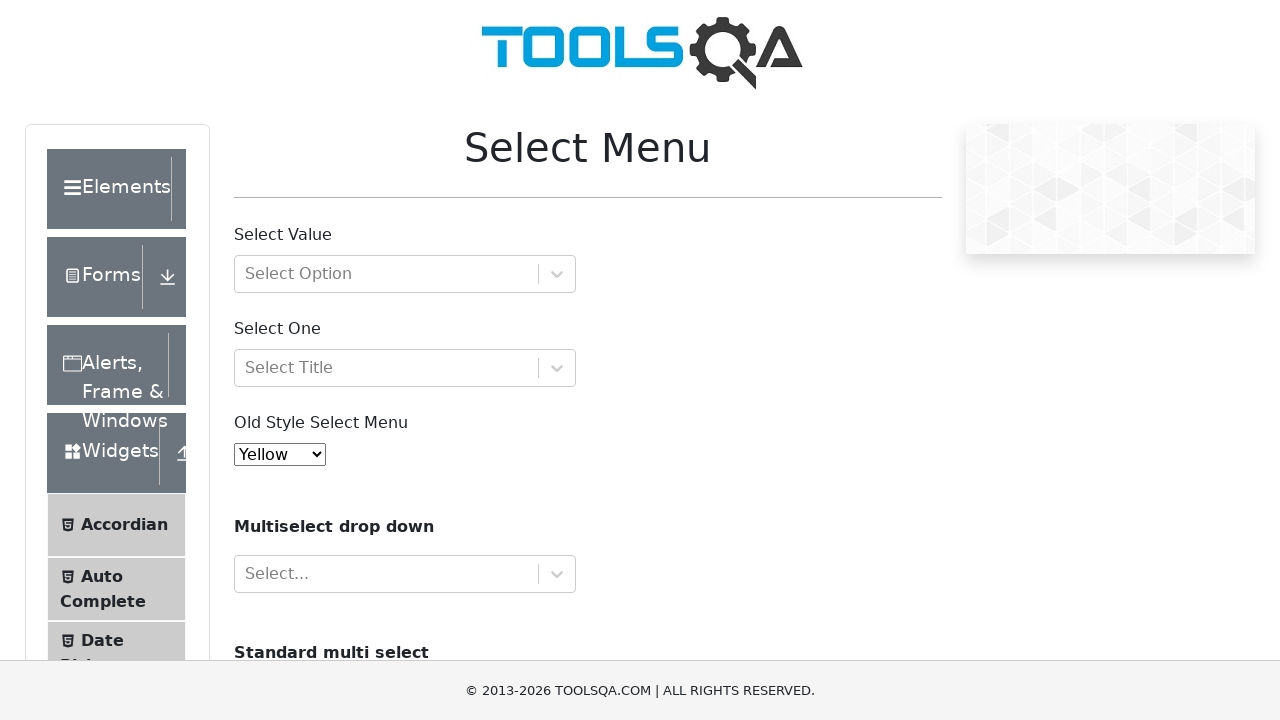

Selected option by visible text 'Aqua' on #oldSelectMenu
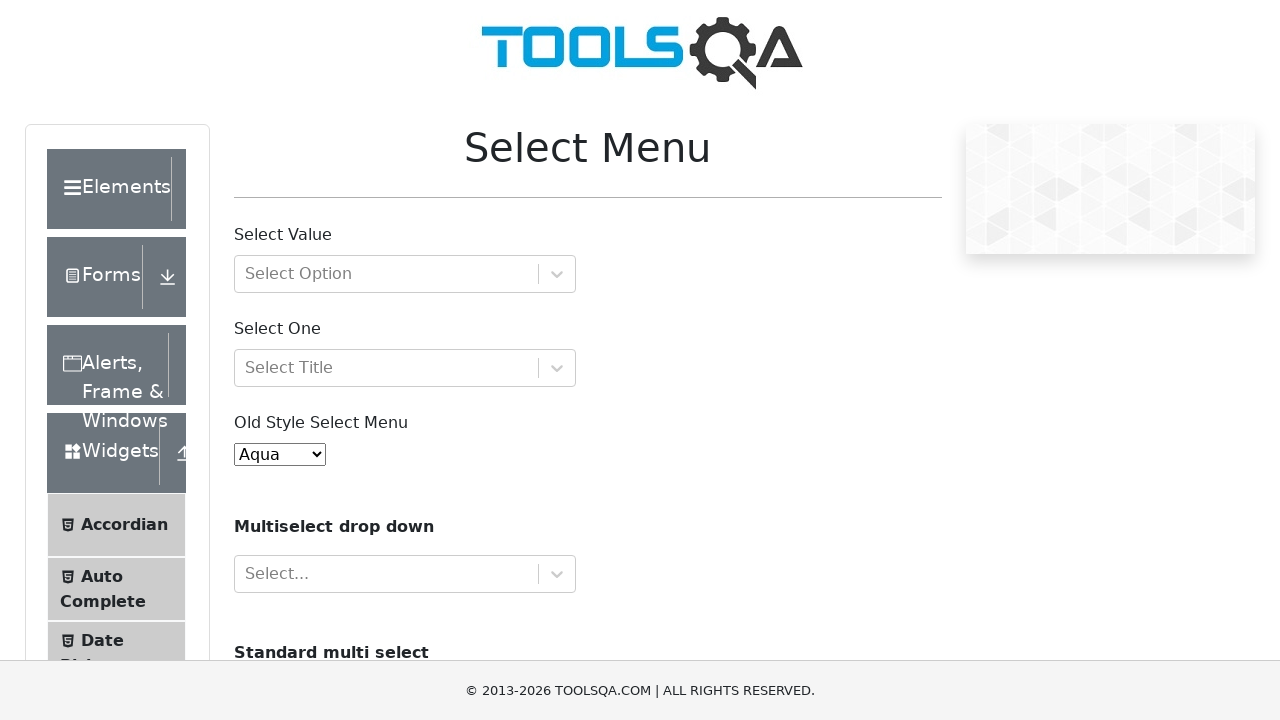

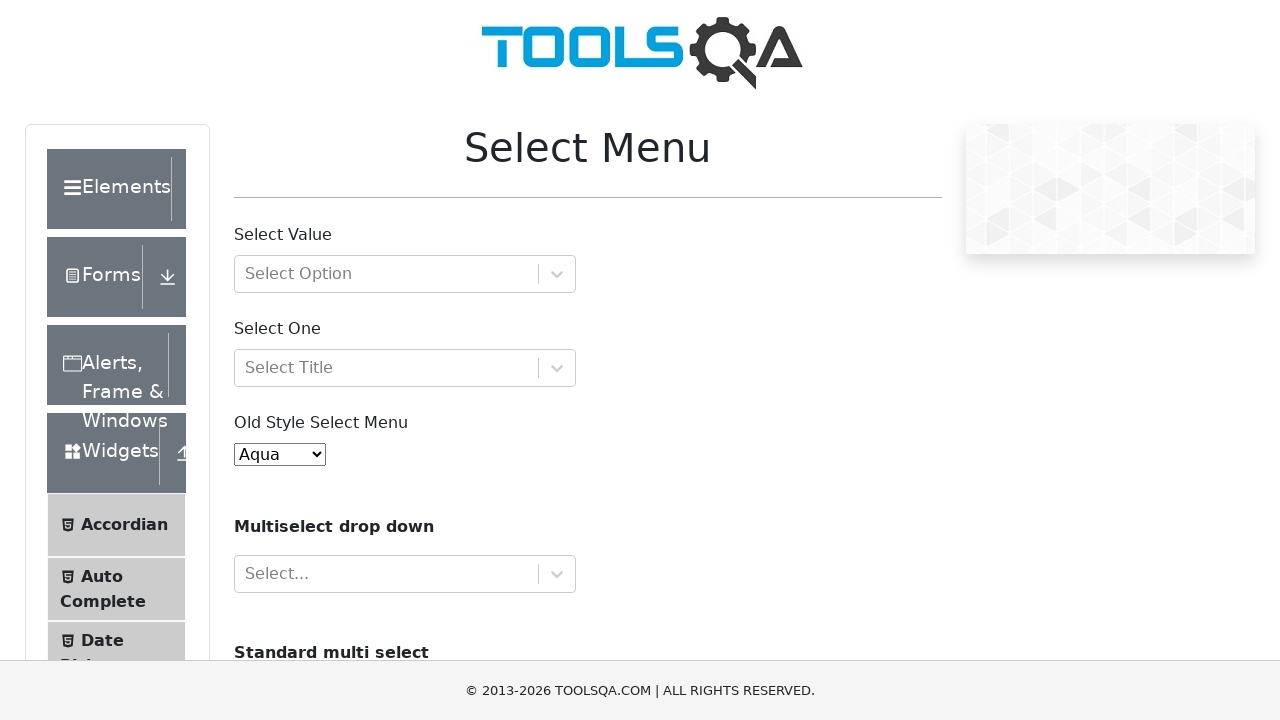